Tests checkbox and radio button functionality on an automation practice page by clicking a checkbox and selecting a specific radio button option.

Starting URL: https://rahulshettyacademy.com/AutomationPractice/

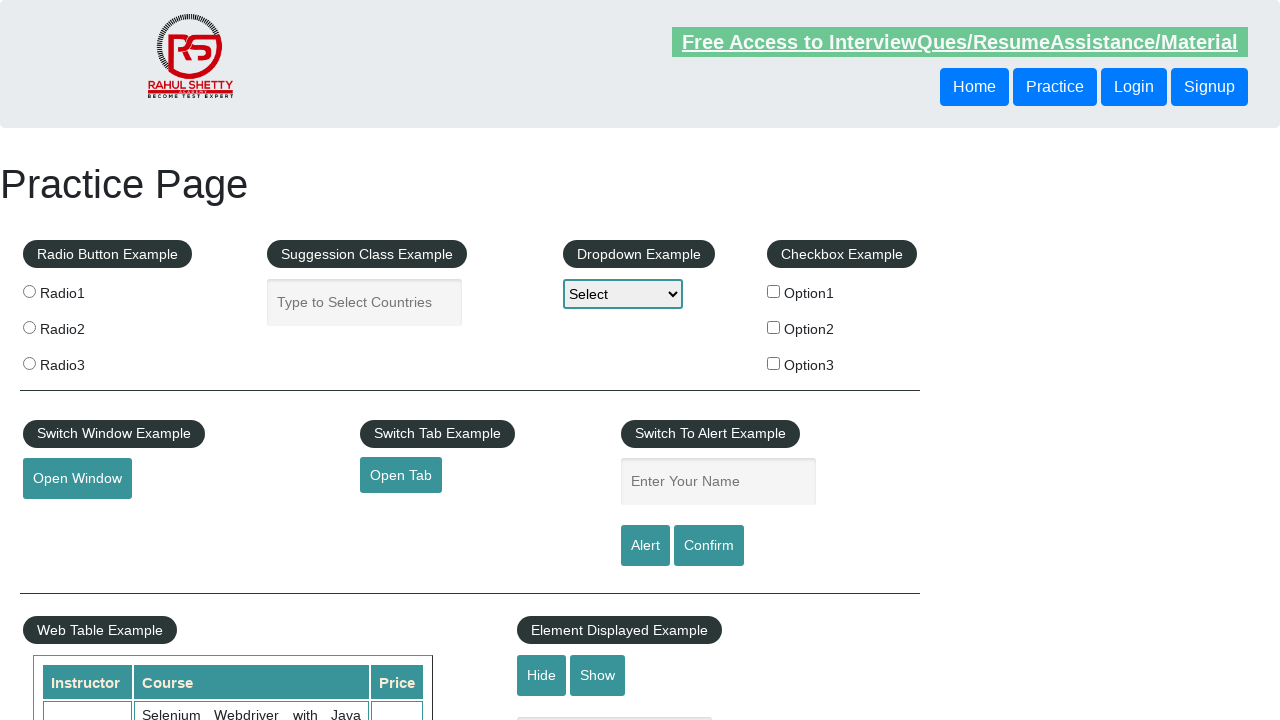

Clicked checkbox option 2 at (774, 327) on #checkBoxOption2
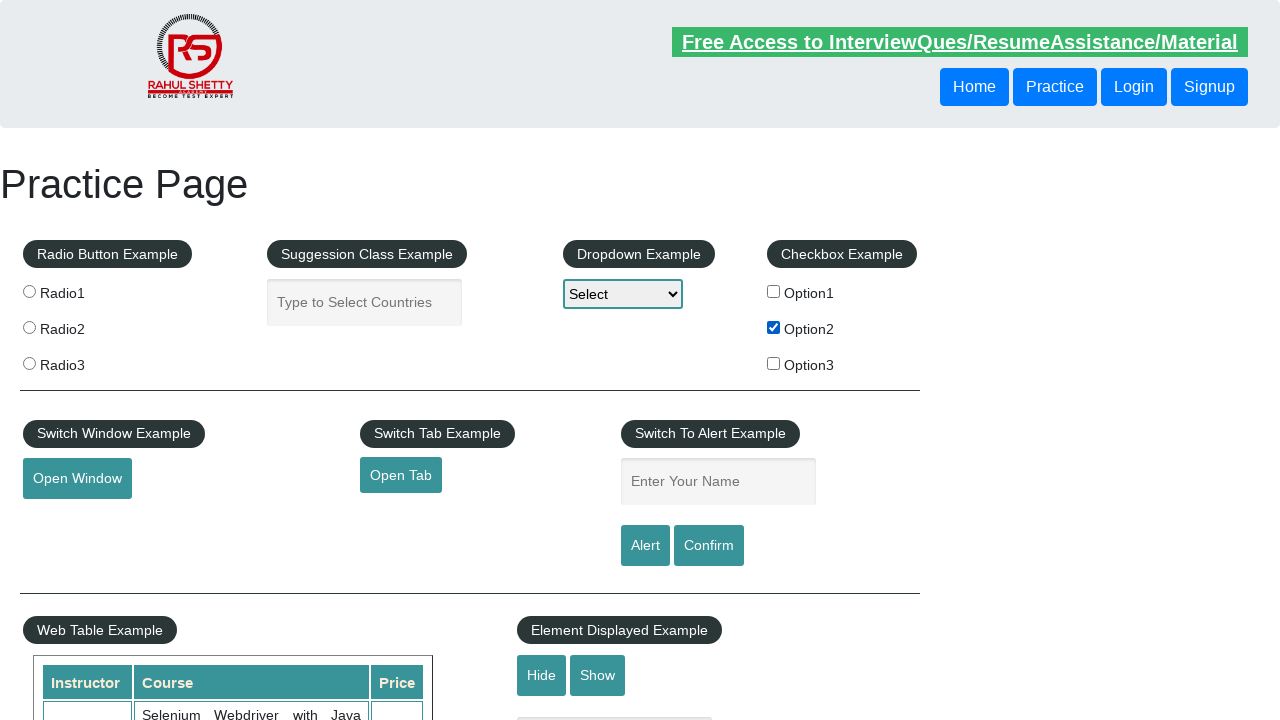

Selected radio button option 'radio2' at (29, 327) on input[name='radioButton'][value='radio2']
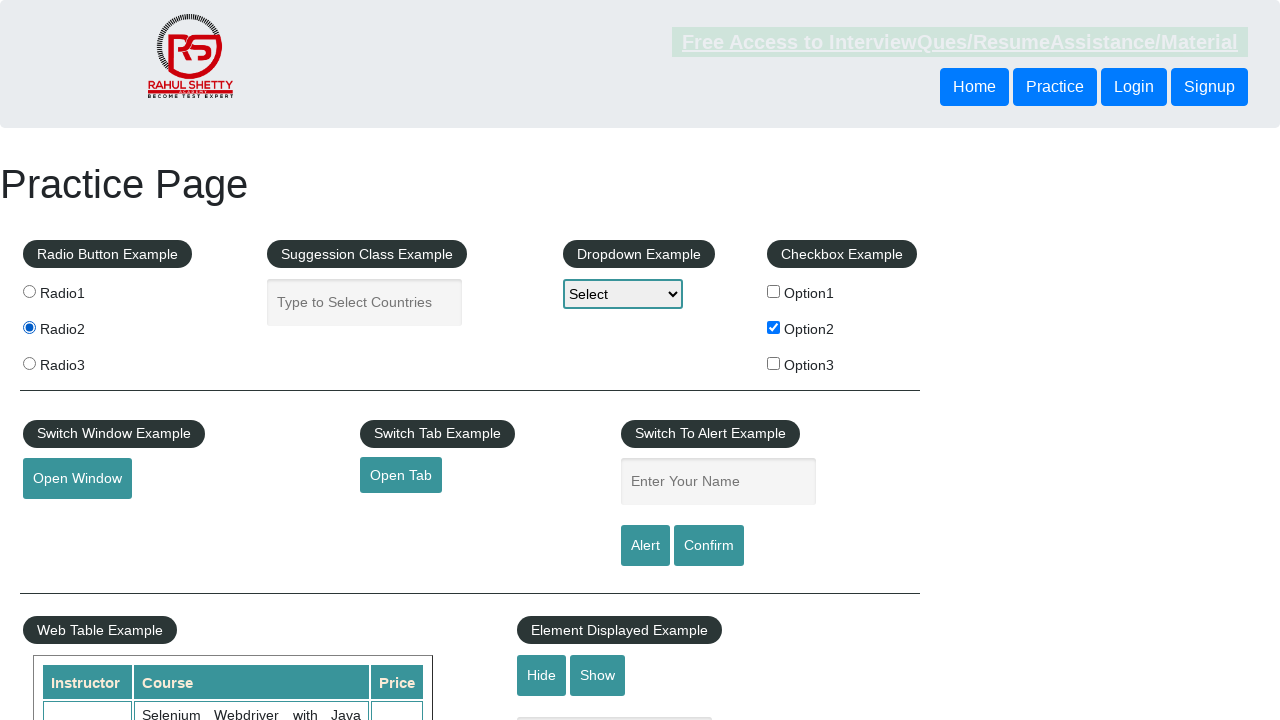

Verified radio button 'radio2' is selected
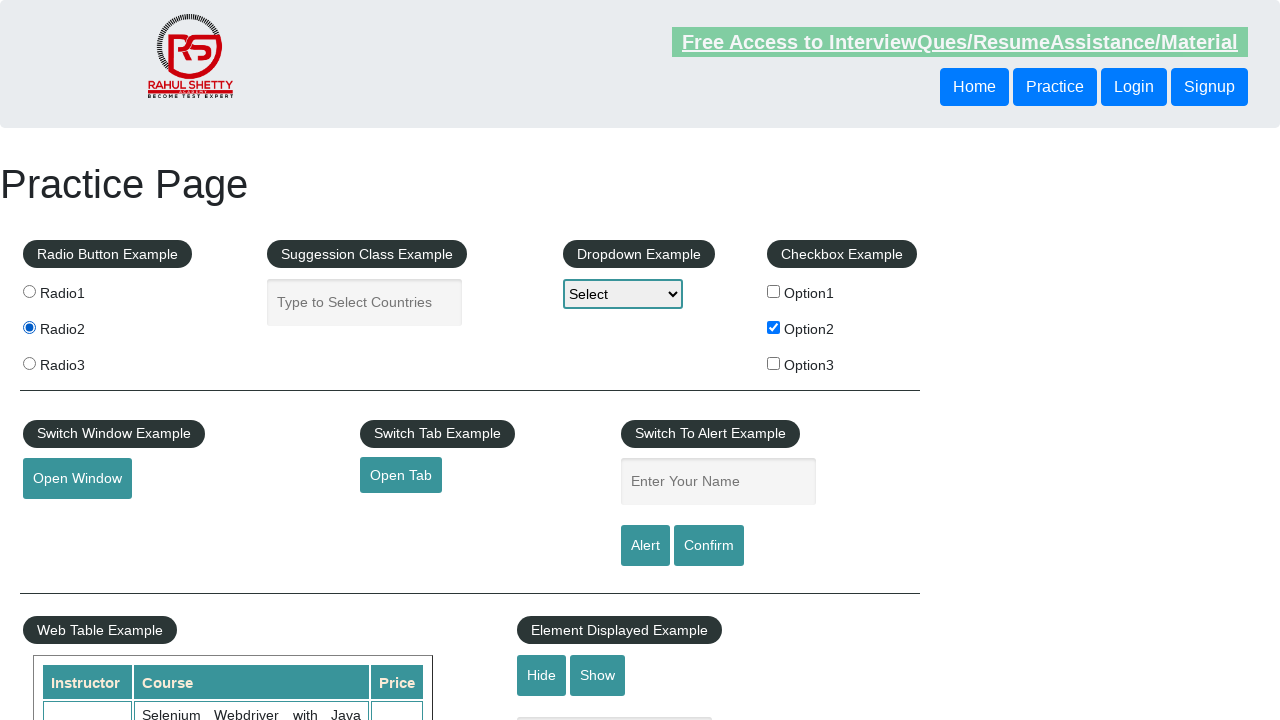

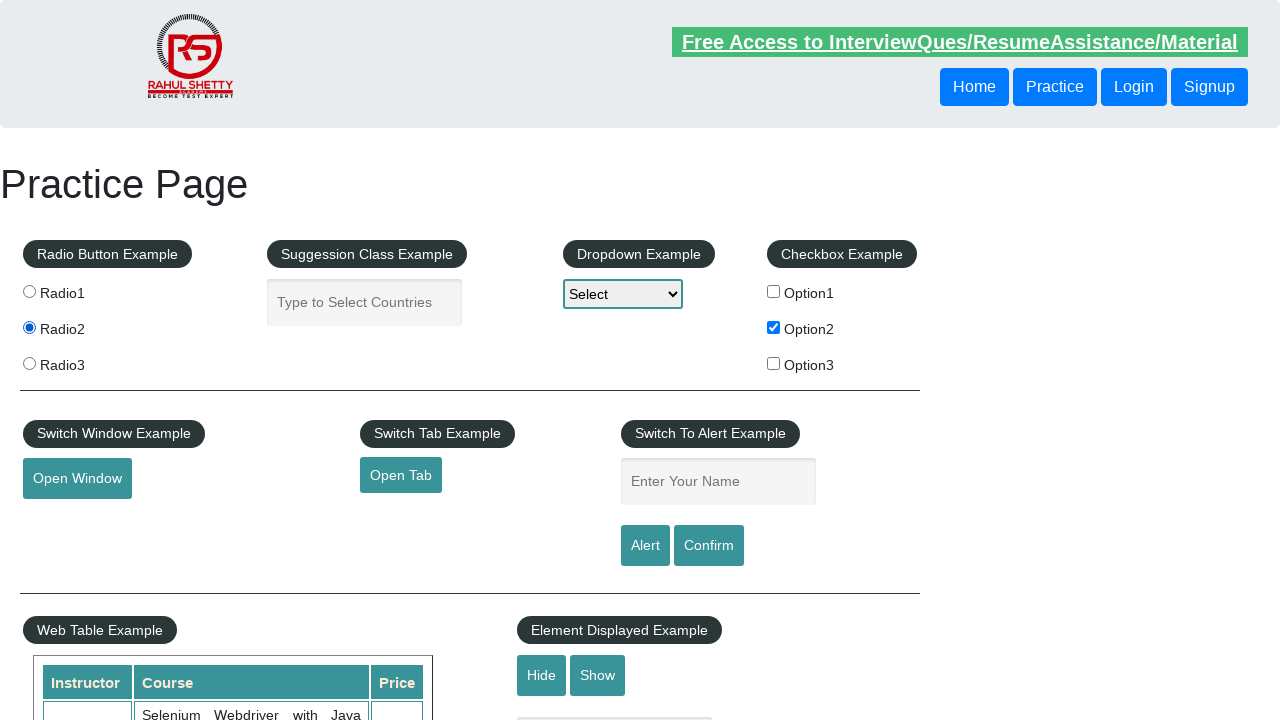